Tests a verification flow by clicking a verify button and asserting that a success message is displayed on the page.

Starting URL: http://suninjuly.github.io/wait1.html

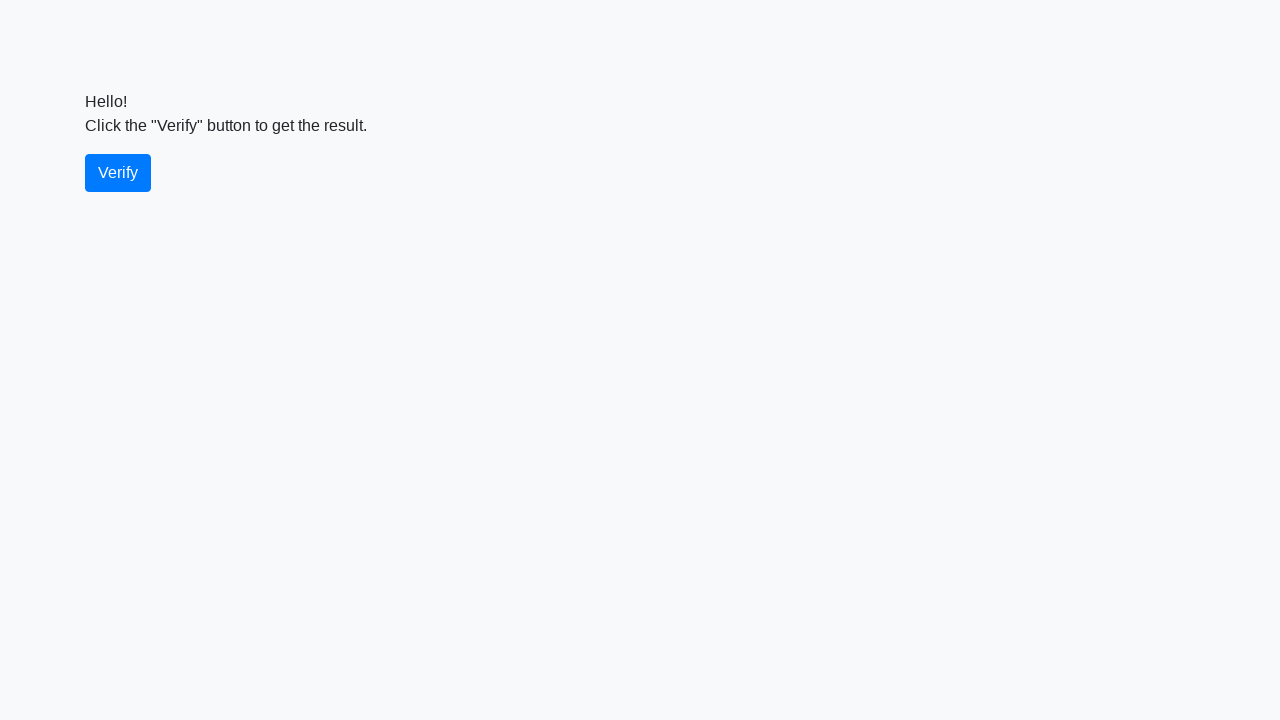

Clicked the verify button at (118, 173) on #verify
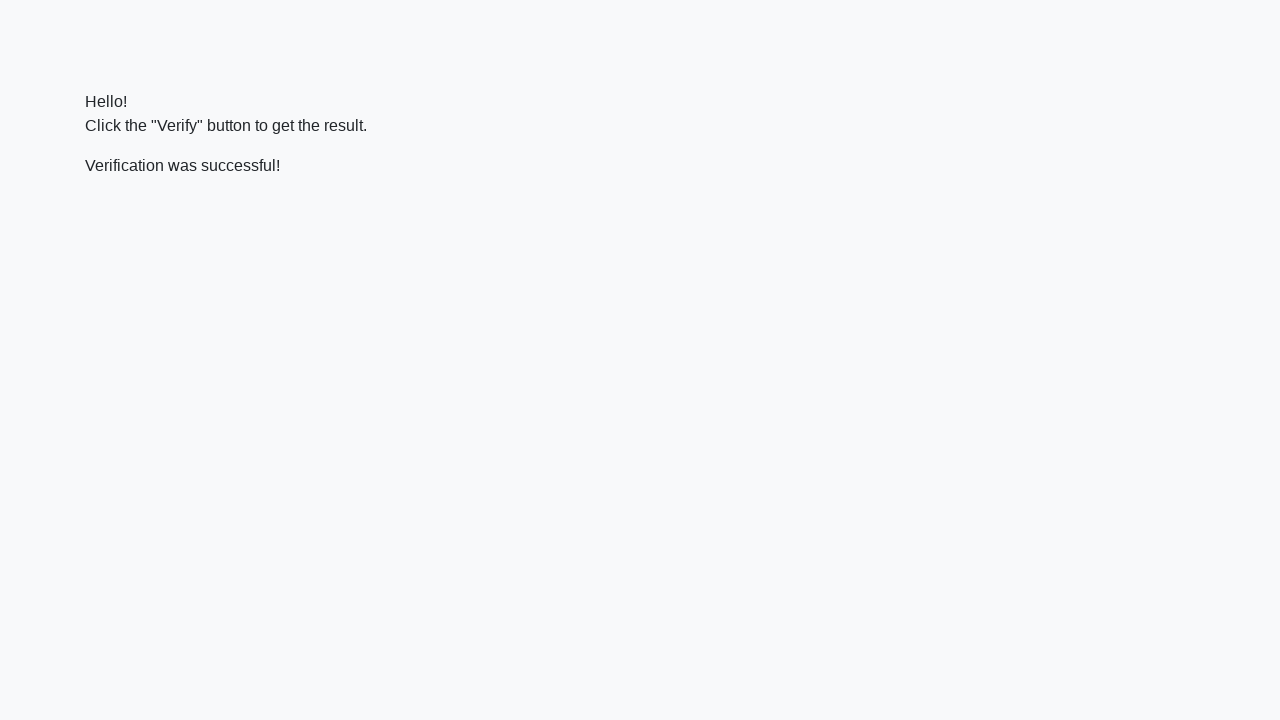

Success message element appeared on the page
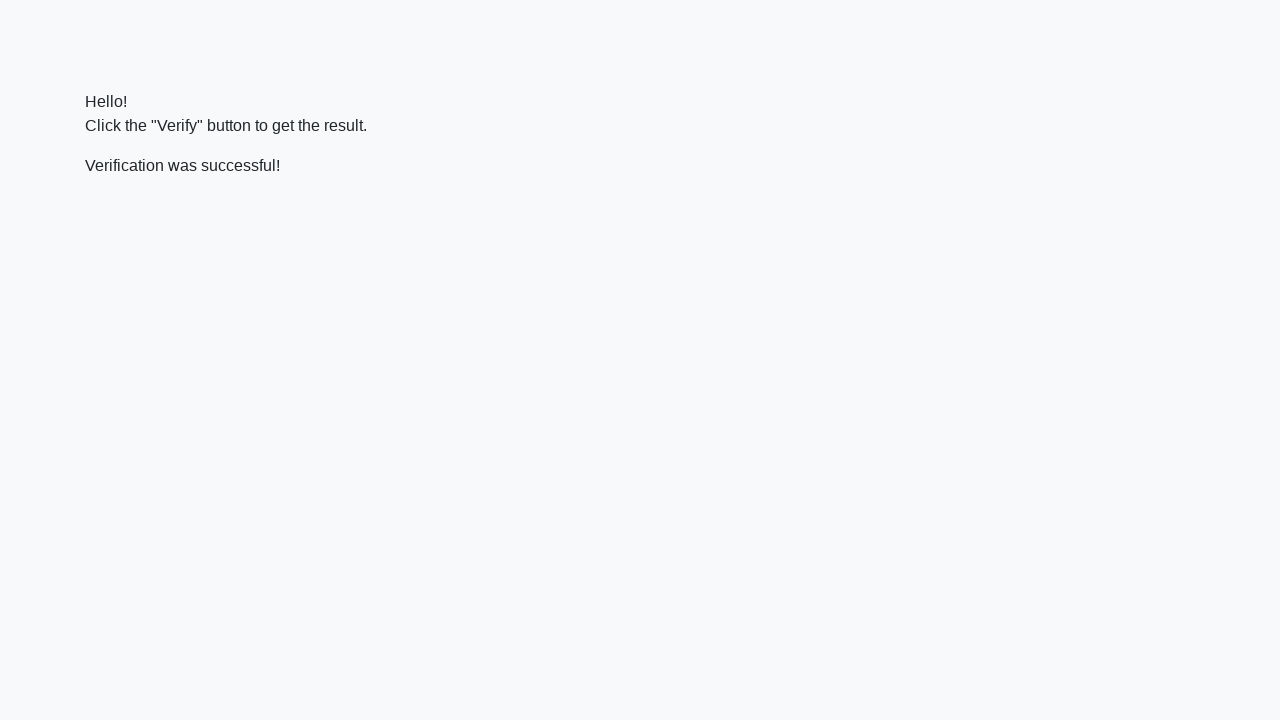

Verified that success message contains 'successful'
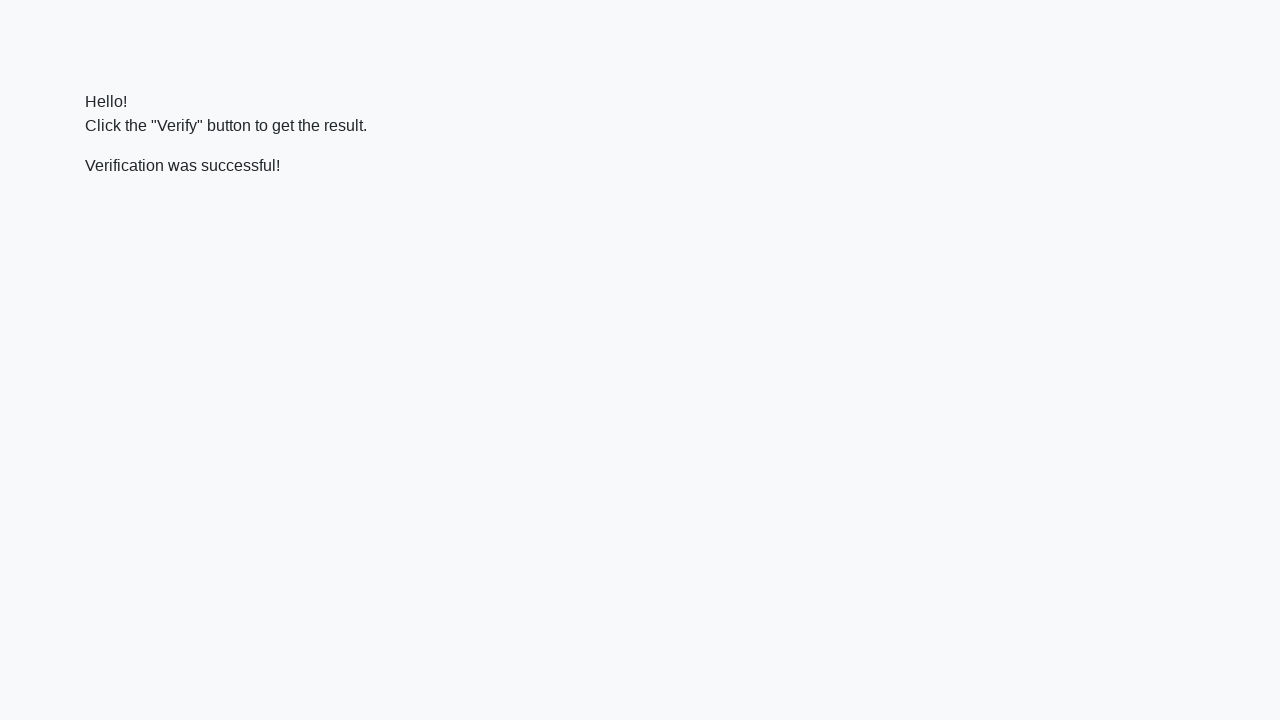

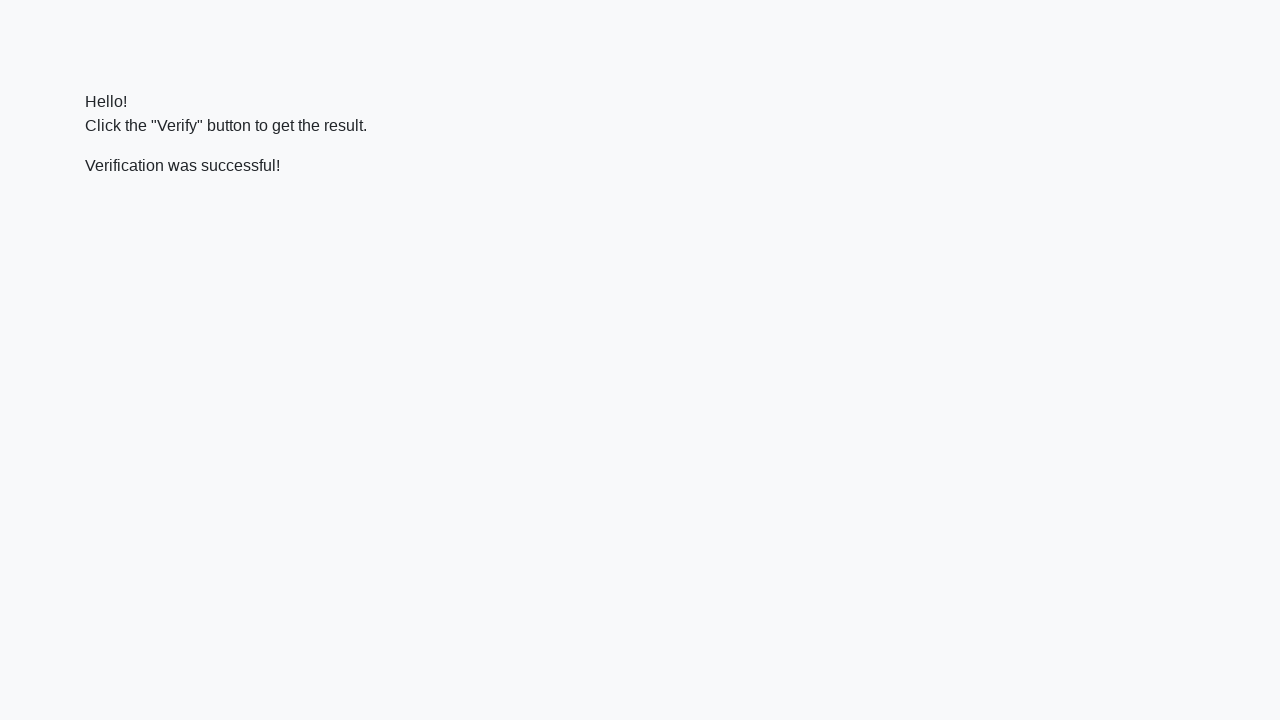